Tests file upload functionality using the file input field, uploads a file and verifies the upload confirmation message appears.

Starting URL: https://the-internet.herokuapp.com/upload

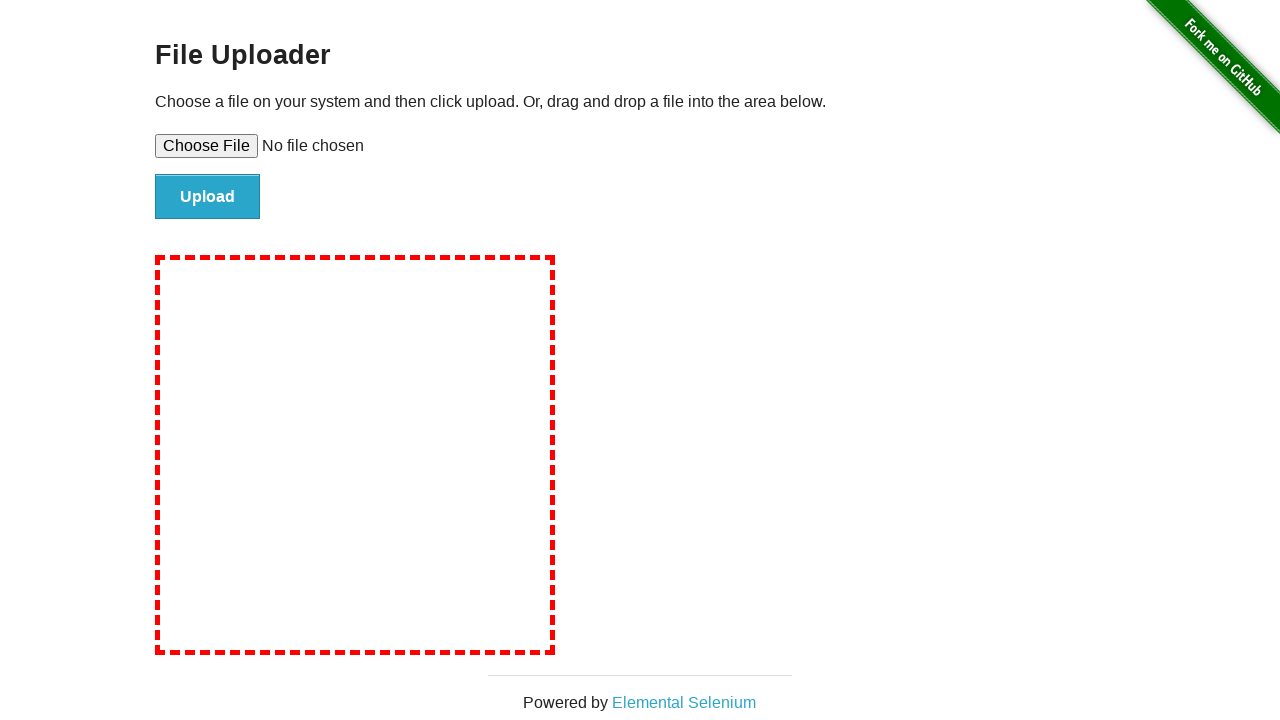

Waited for file input element to be available
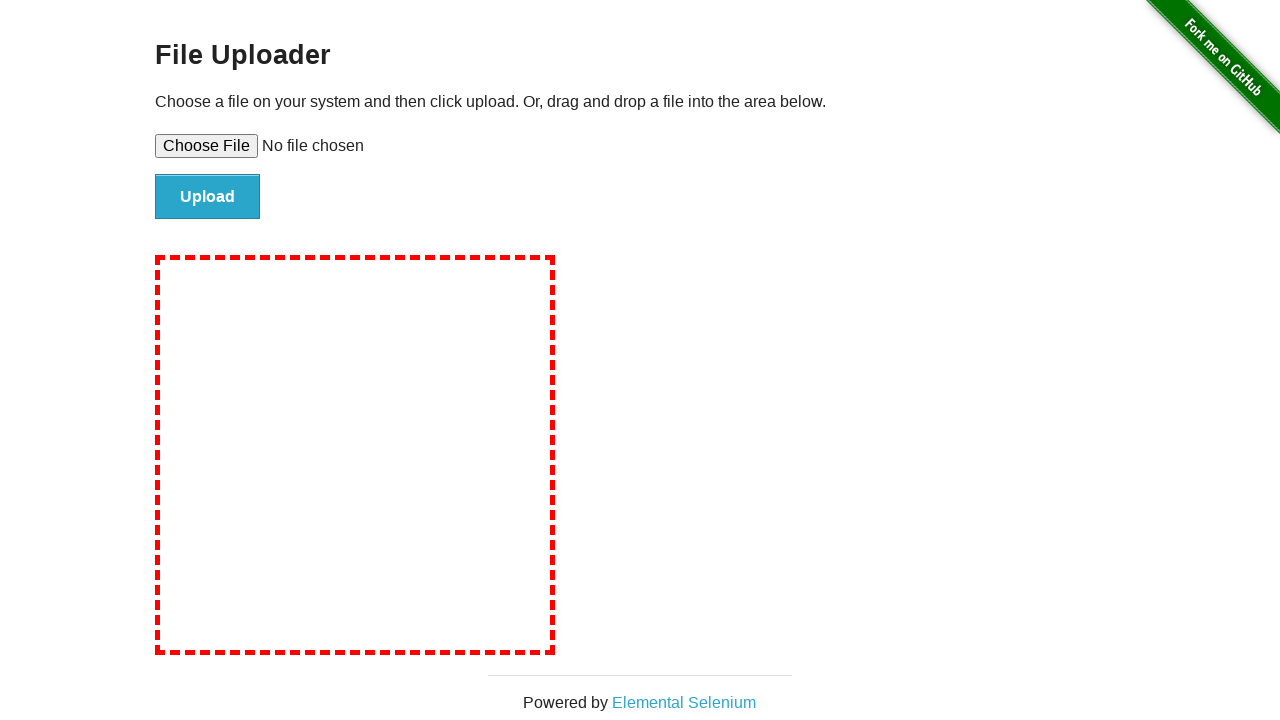

Created temporary test file with content
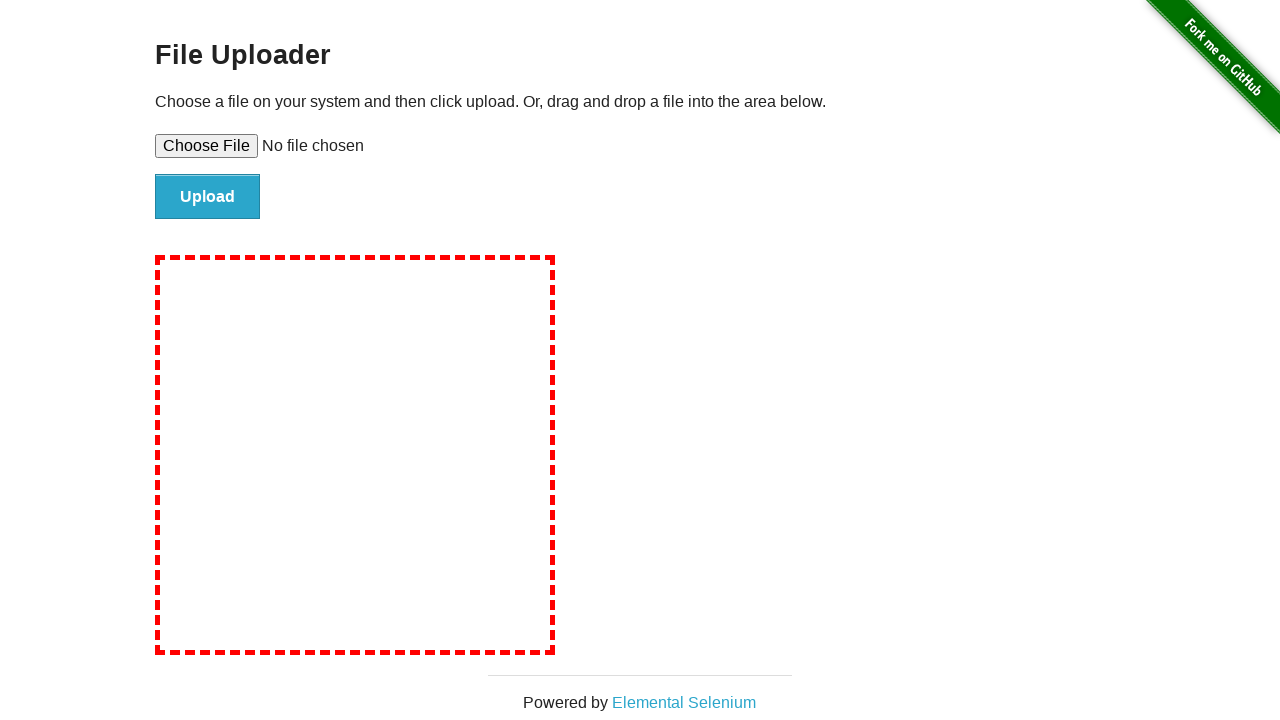

Selected test file for upload via file input field
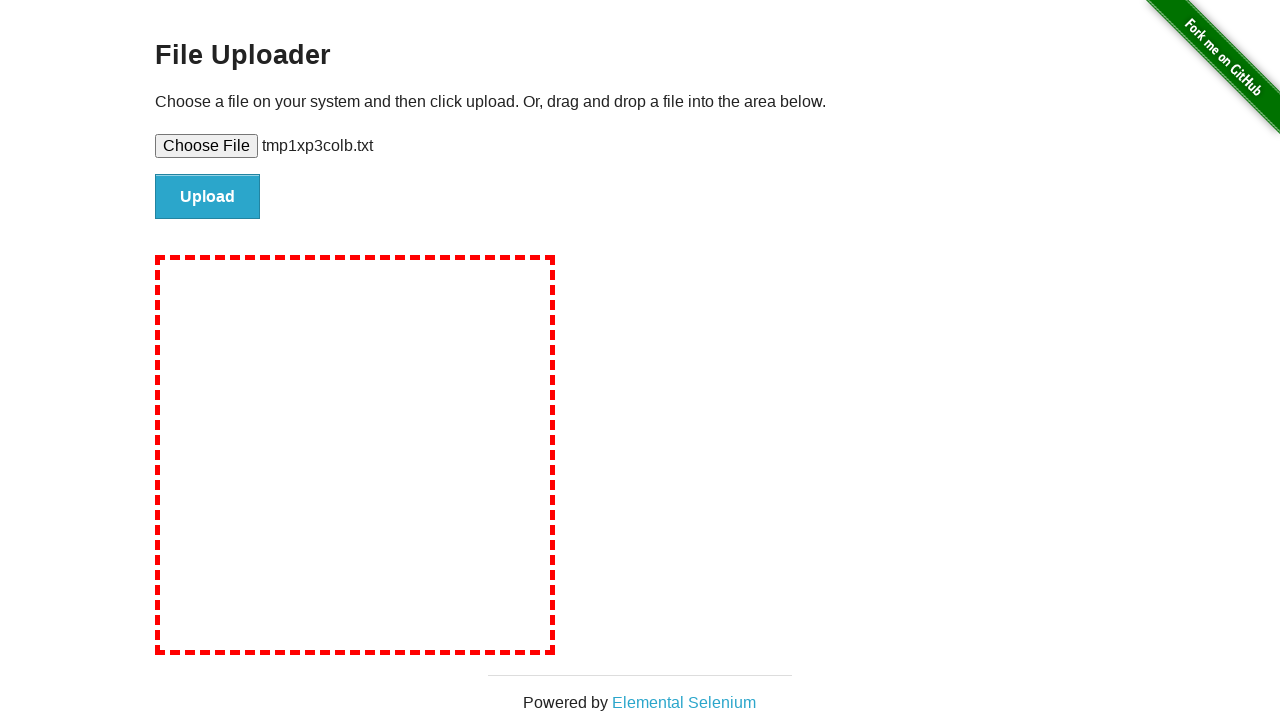

Clicked upload button to submit file at (208, 197) on #file-submit
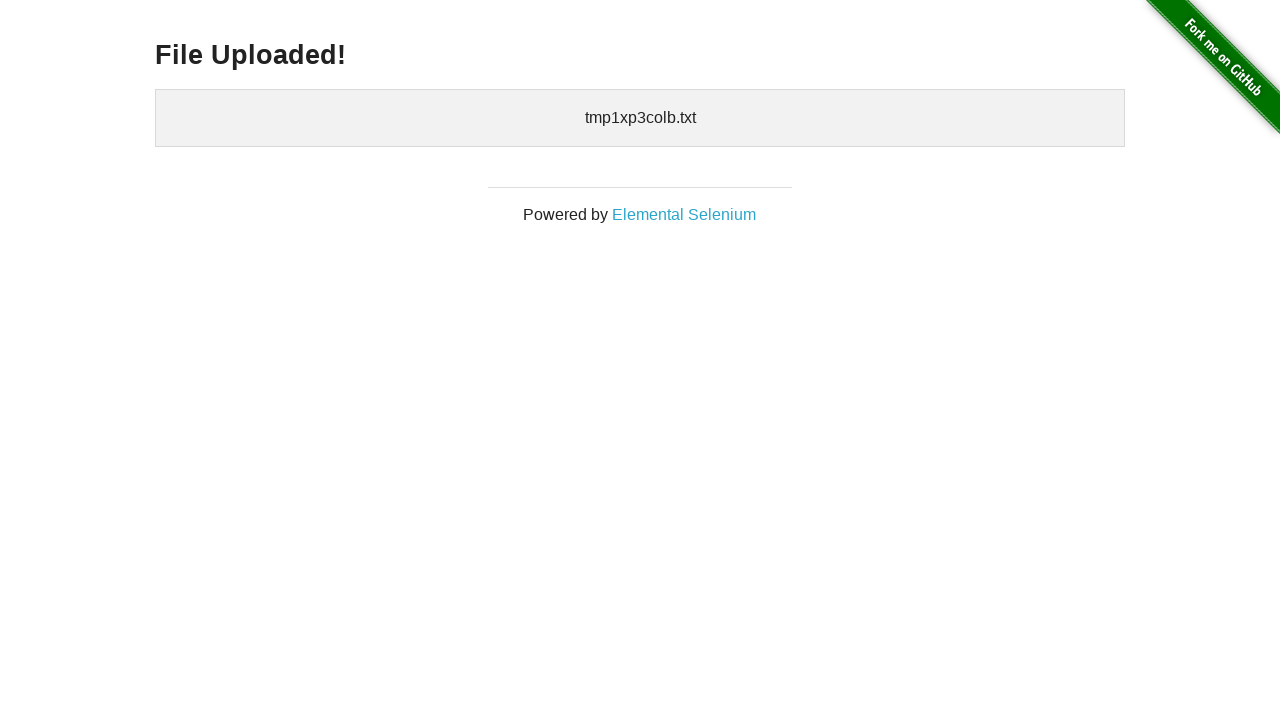

Upload confirmation message appeared on page
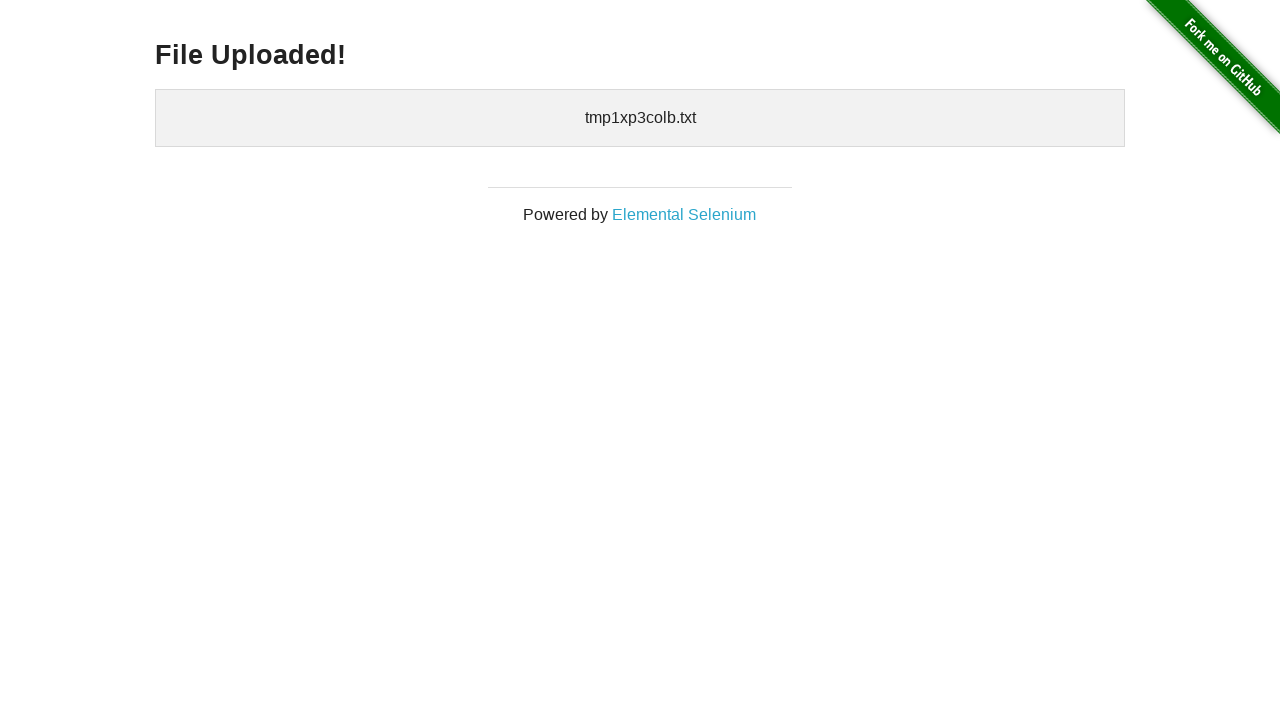

Cleaned up temporary test file
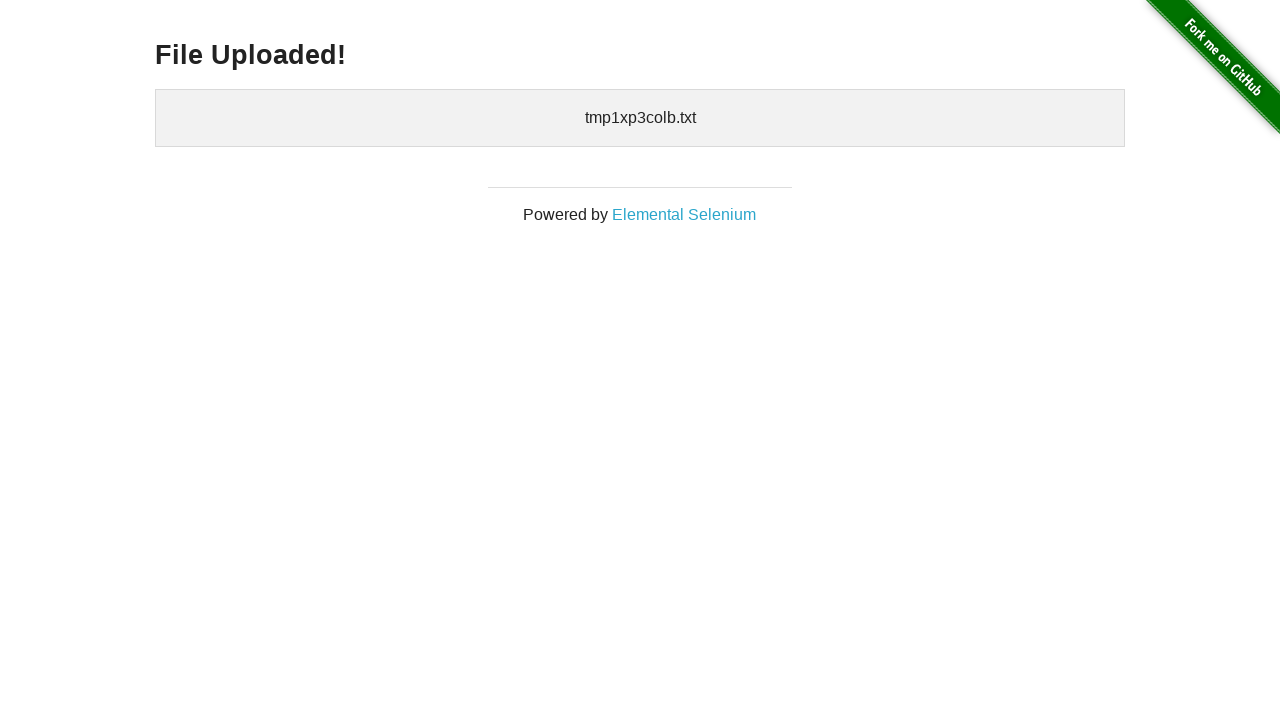

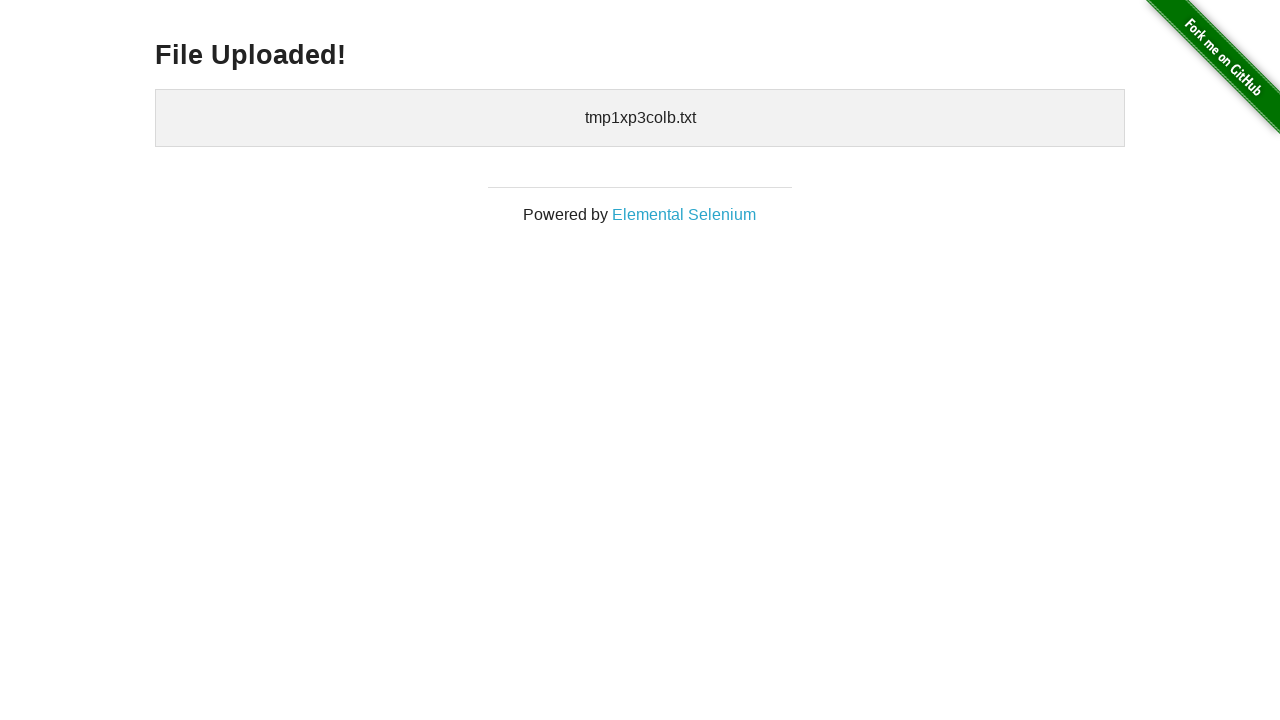